Tests navigation to the "Recommendations" section by clicking the /recommendations/ link and verifying the URL

Starting URL: https://www.labirint.ru/club/

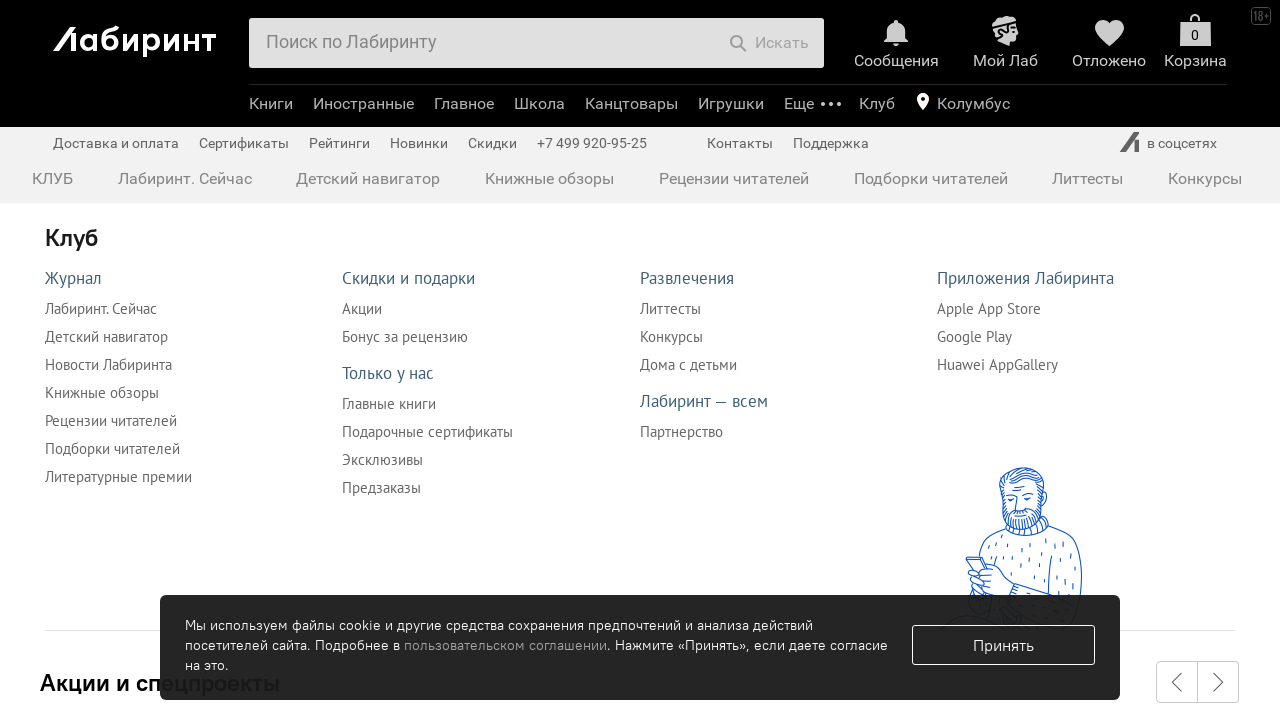

Clicked on the Recommendations link (/recommendations/) at (931, 178) on xpath=//a[@href="/recommendations/"]
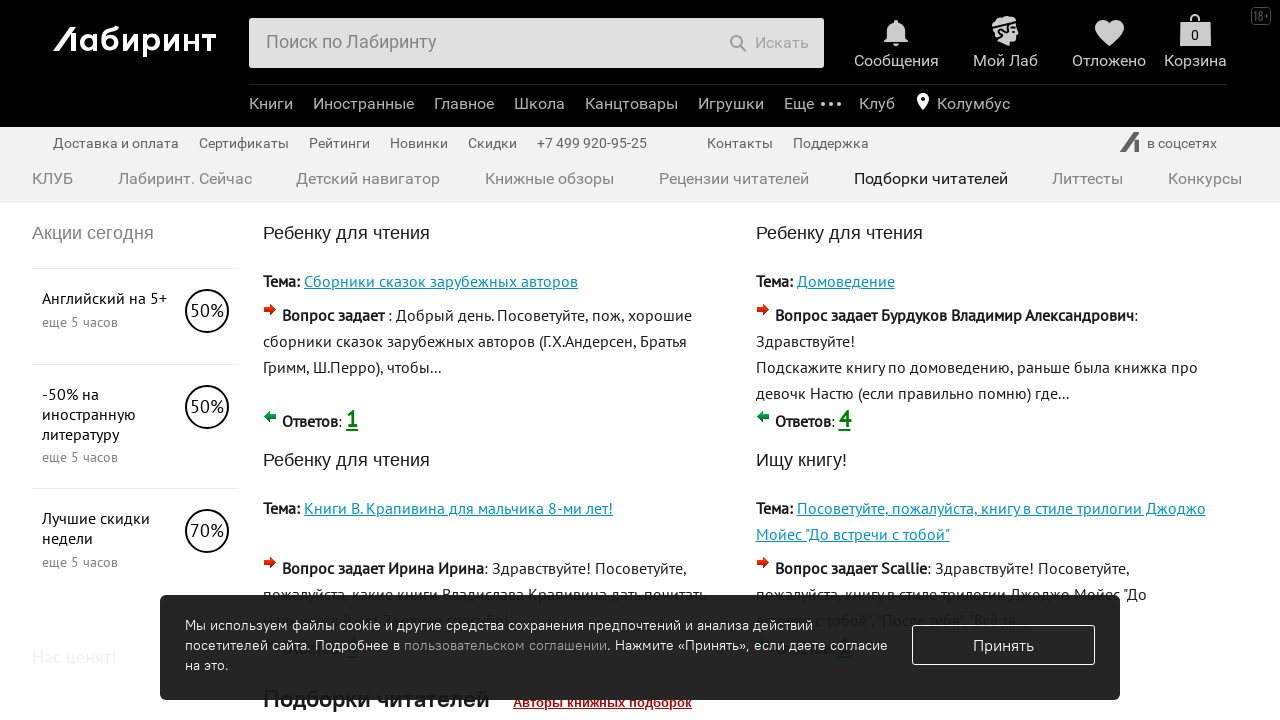

Verified URL changed to https://www.labirint.ru/recommendations/
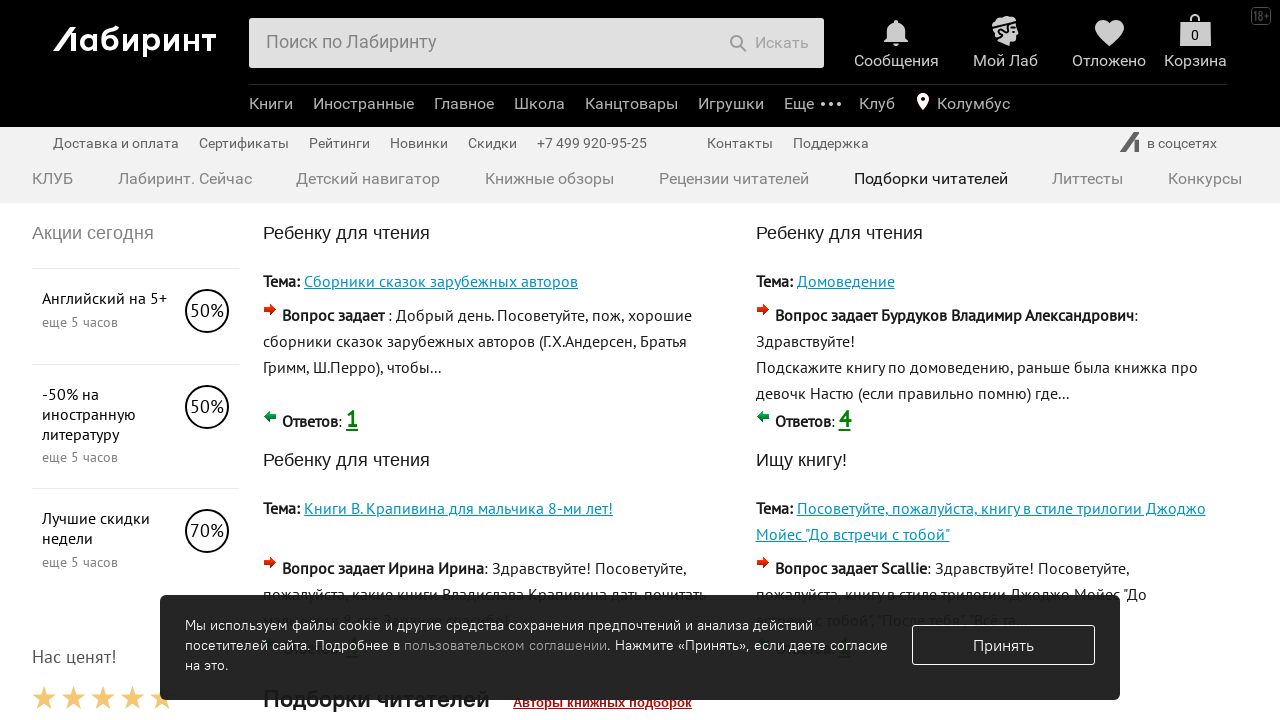

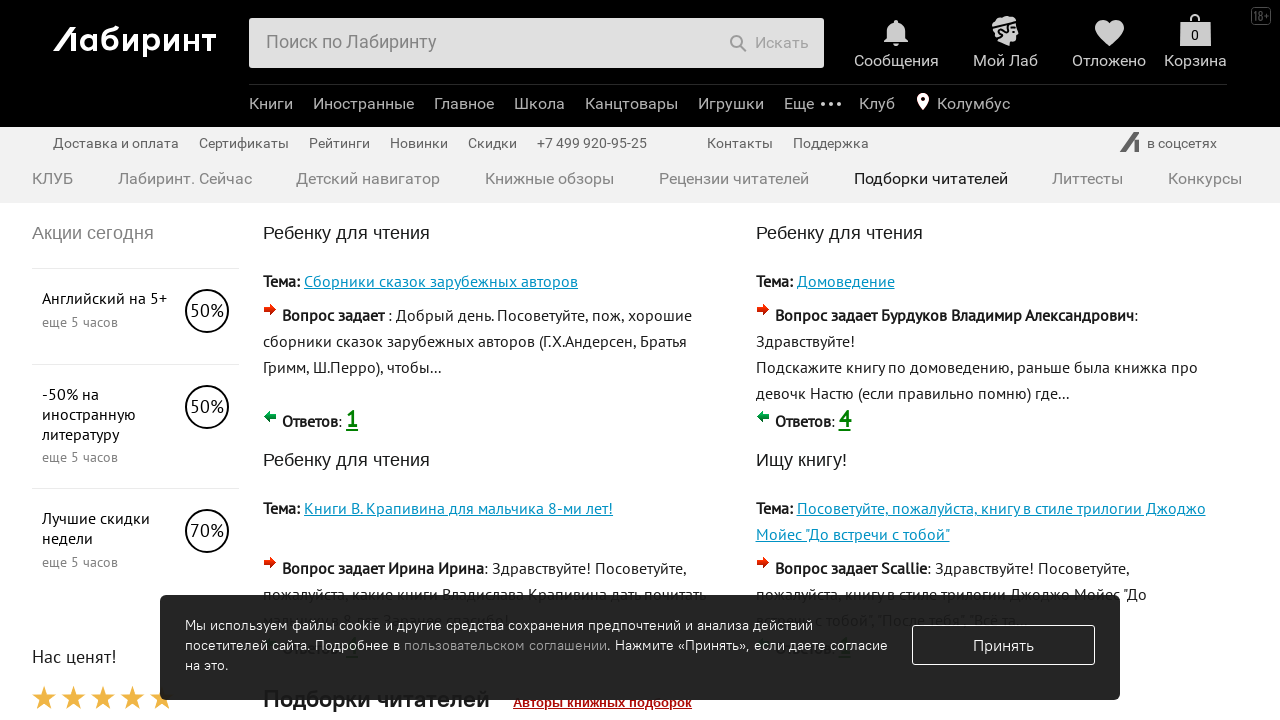